Tests the forgot login info functionality by clicking the forgot login link, filling out the customer lookup form, and verifying the error message when customer is not found.

Starting URL: https://parabank.parasoft.com/parabank/index.htm

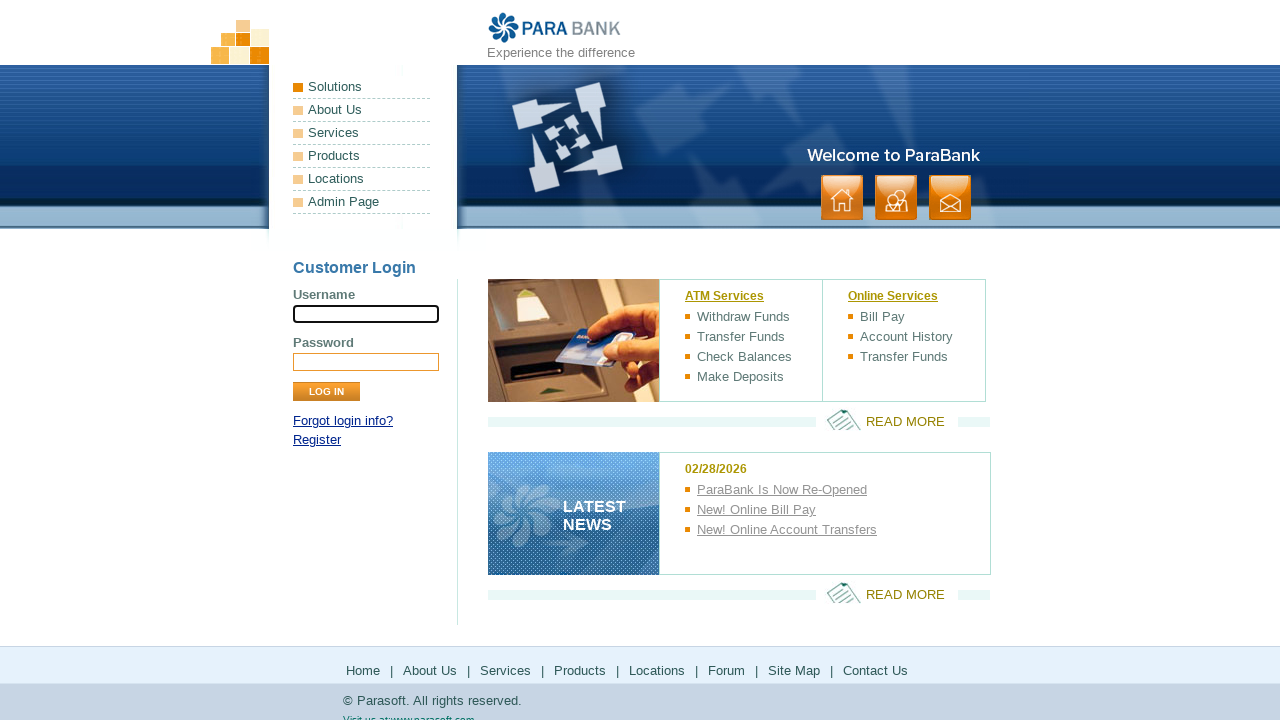

Clicked 'Forgot login info?' link at (343, 421) on xpath=//a[contains(.,'Forgot login info?')]
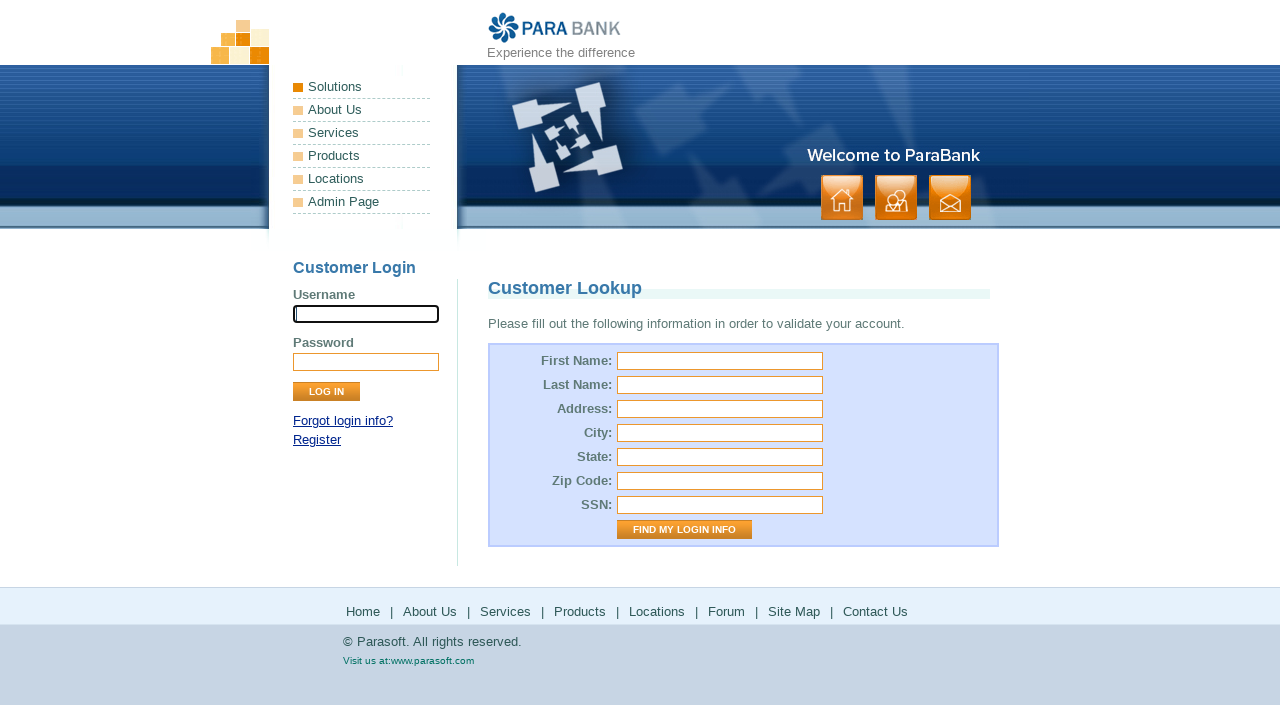

Customer Lookup page loaded
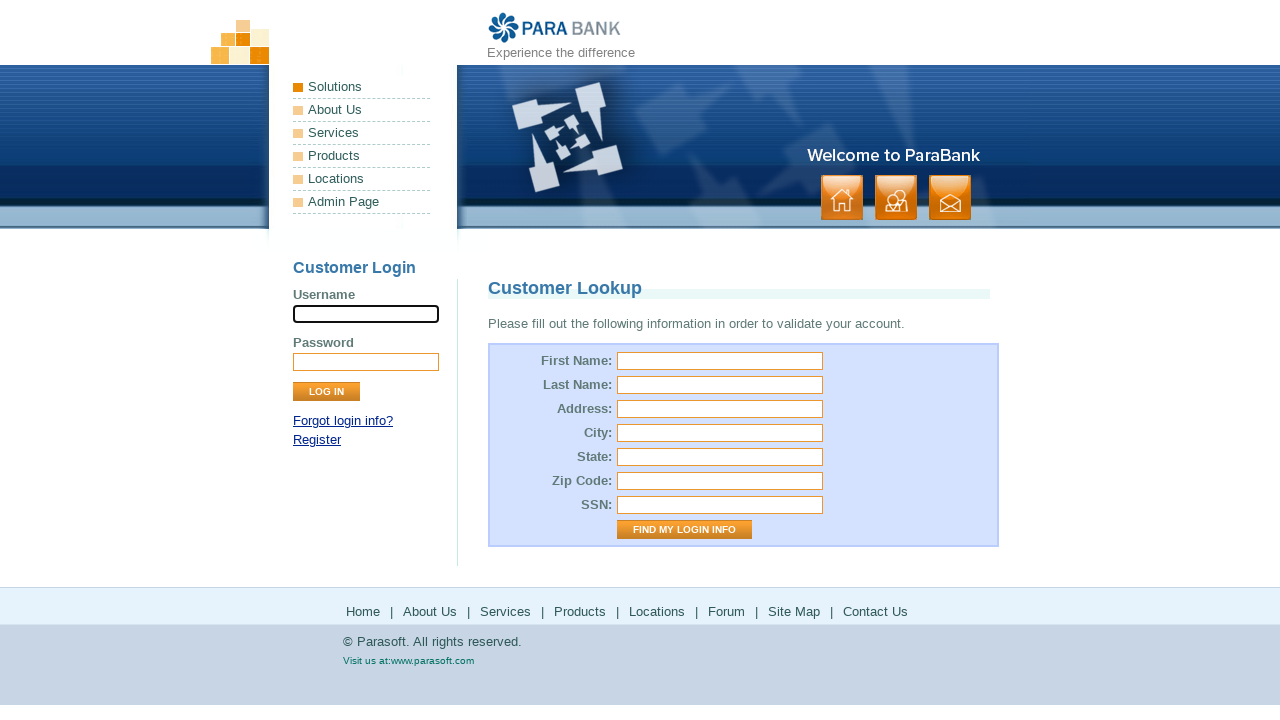

Filled first name field with 'user' on #firstName
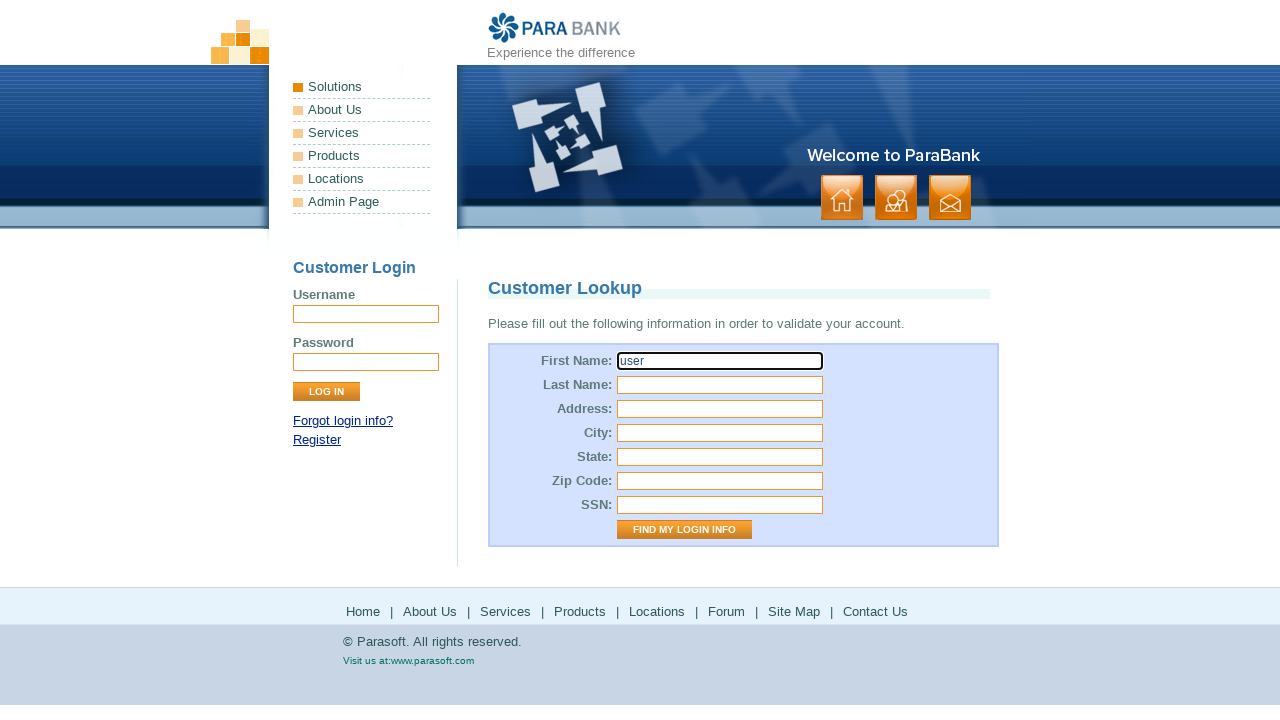

Filled last name field with 'User_user' on #lastName
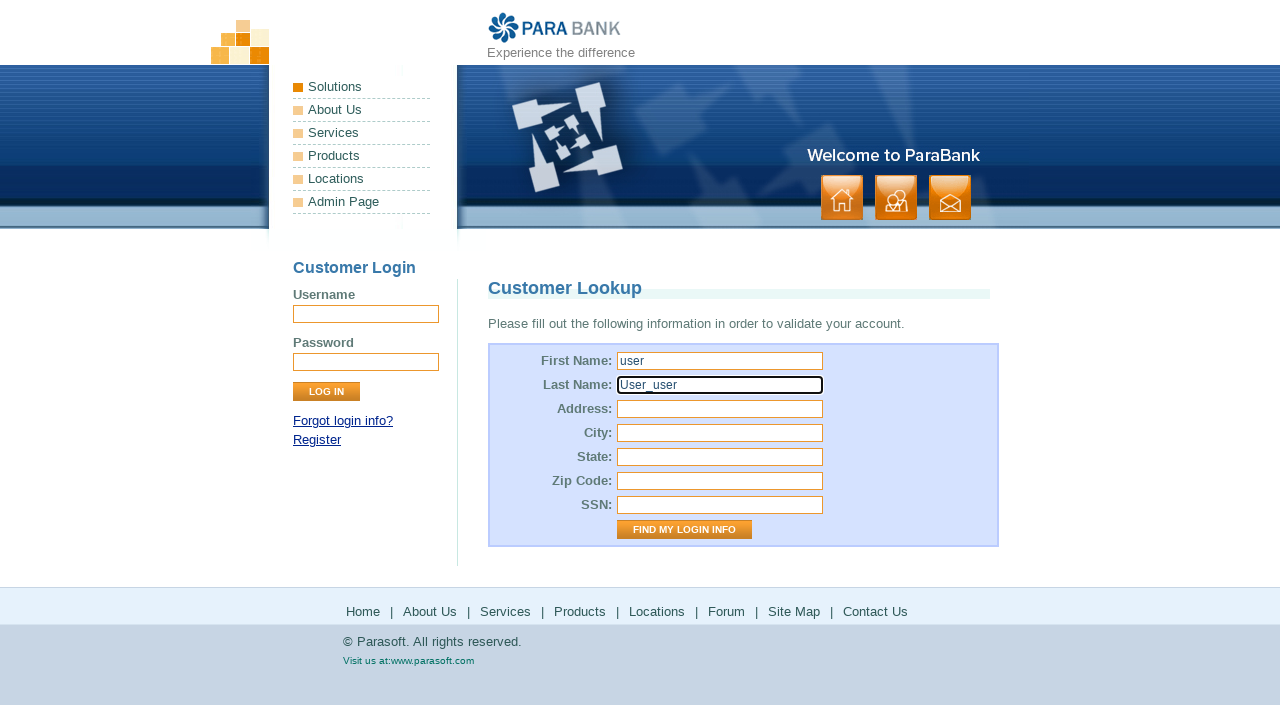

Filled street address field with 'USA' on #address\.street
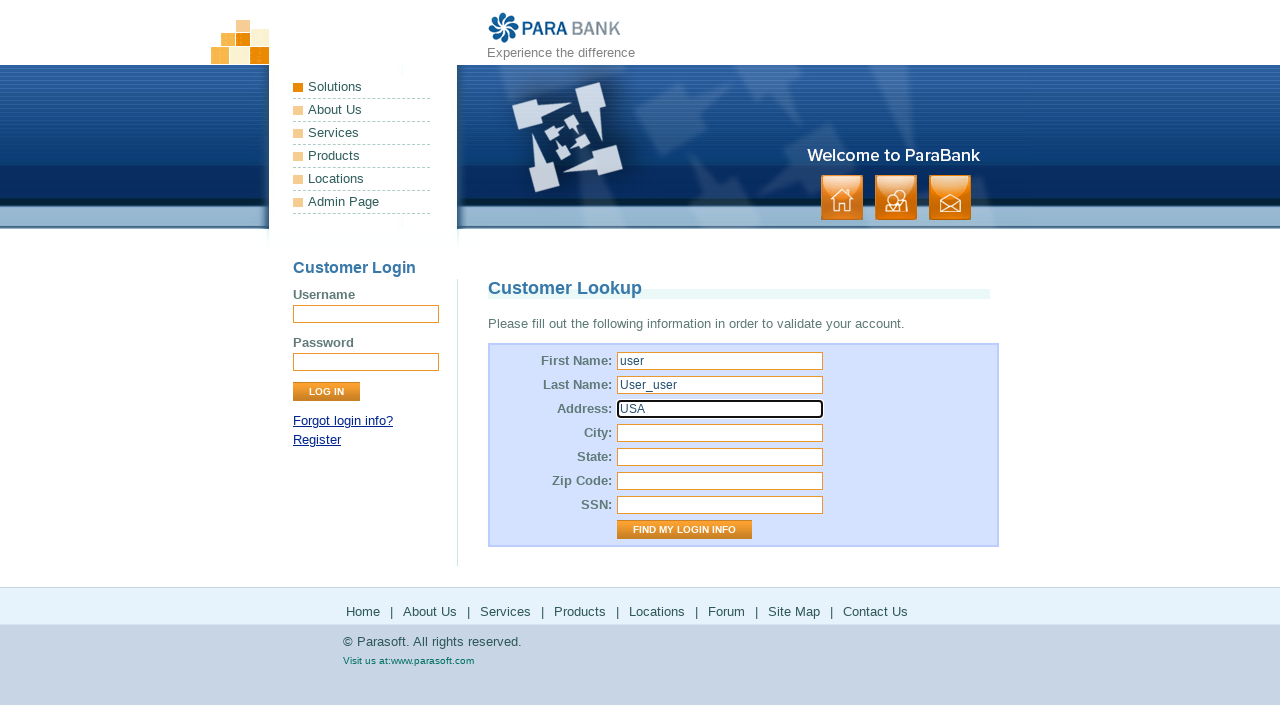

Filled city field with 'LOS ANGELES' on #address\.city
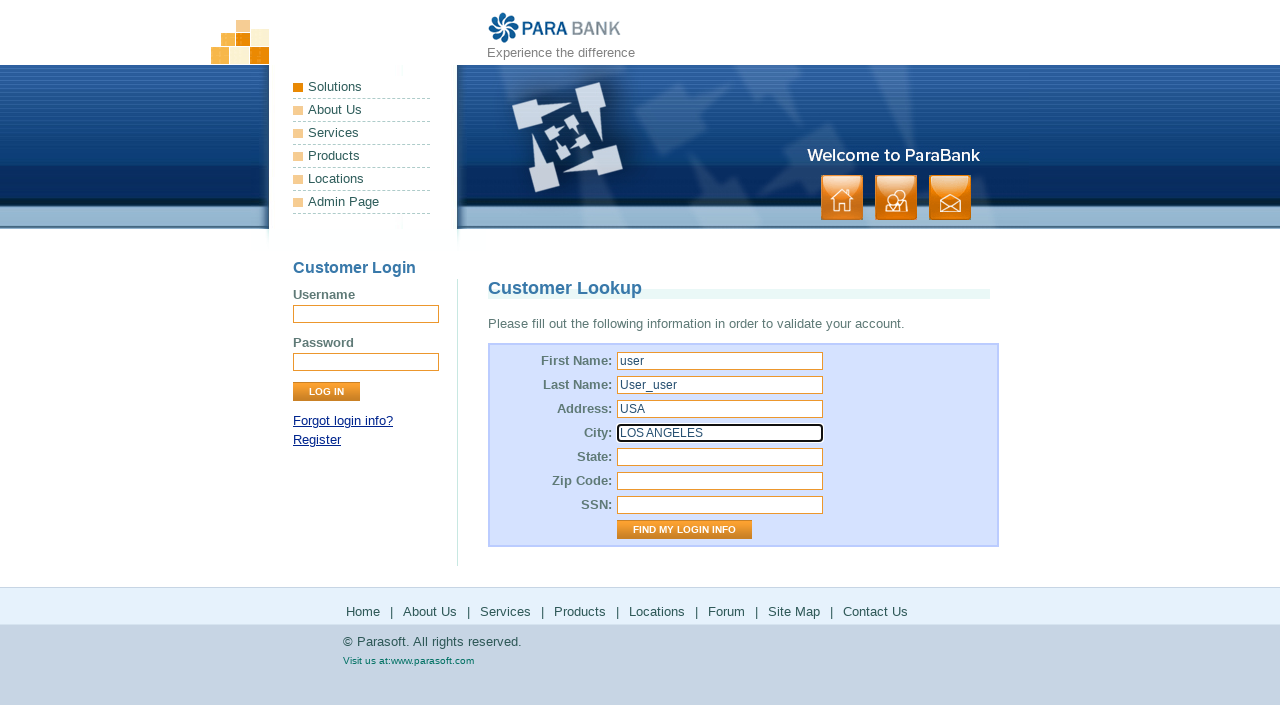

Filled state field with 'California' on #address\.state
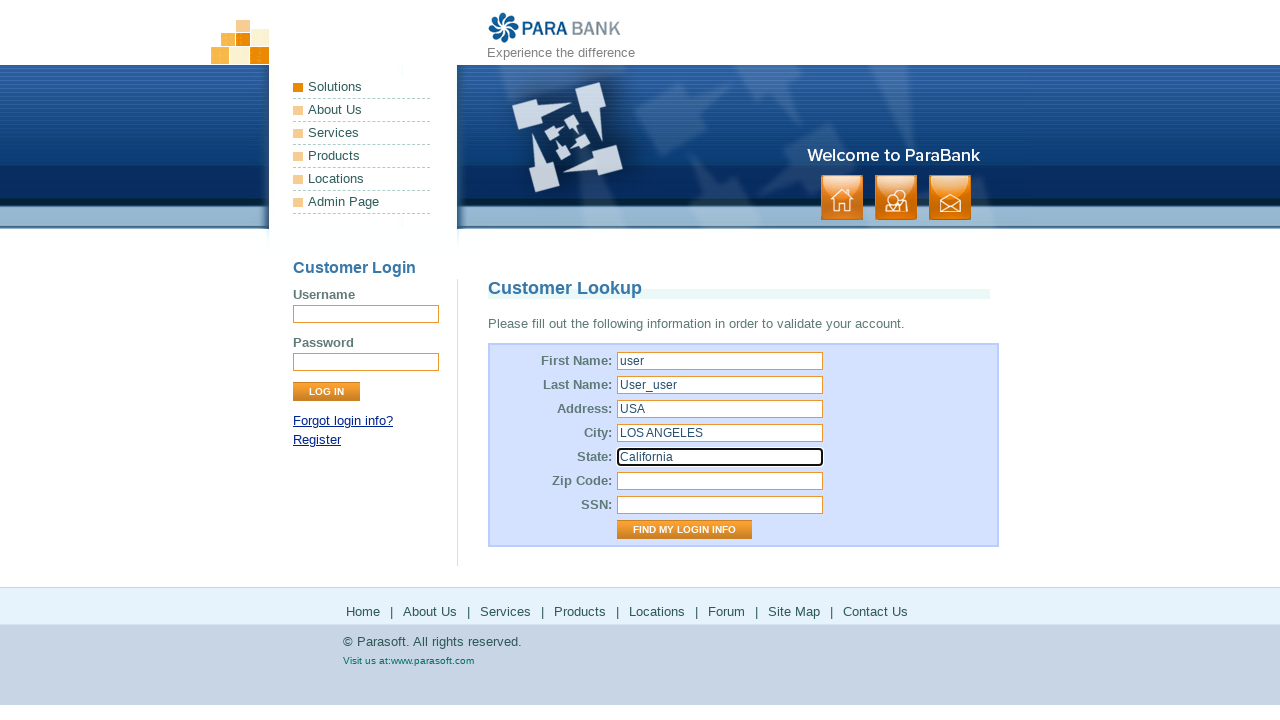

Filled zip code field with '123456' on #address\.zipCode
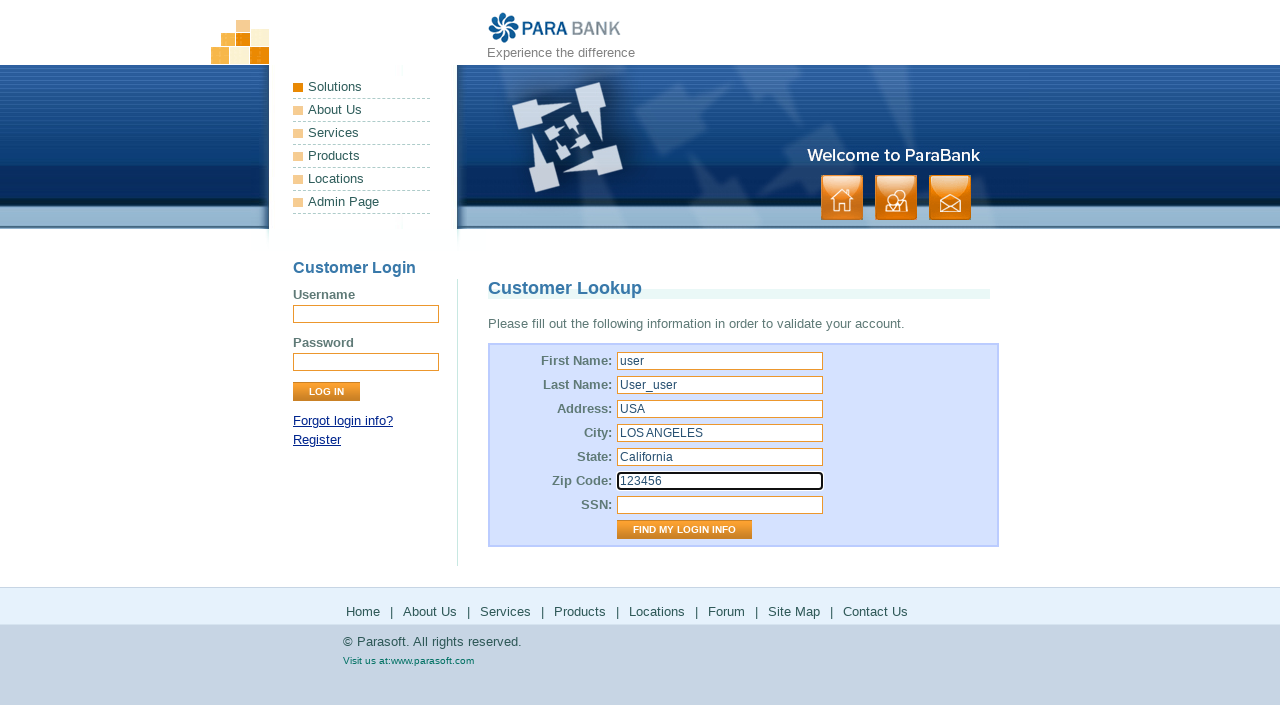

Filled SSN field with '123fff' on #ssn
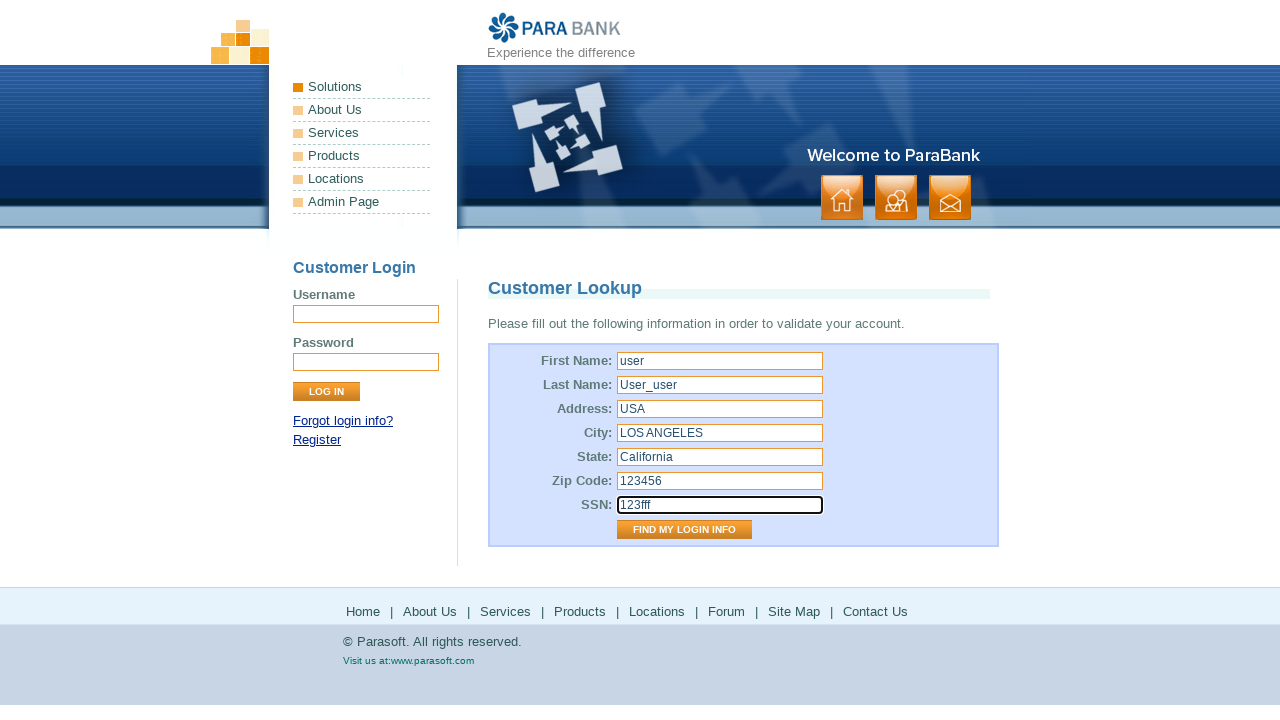

Clicked 'Find My Login Info' button at (684, 530) on xpath=//input[contains(@value,'Find My Login Info')]
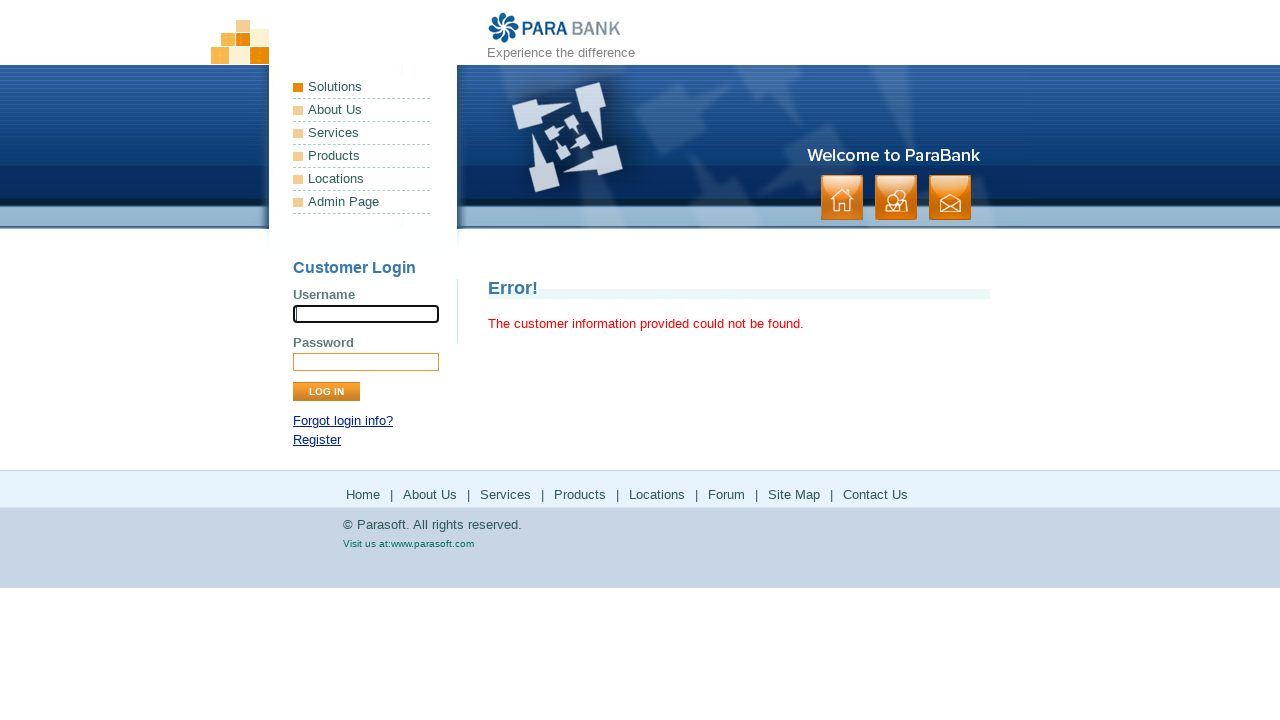

Error message displayed - customer not found
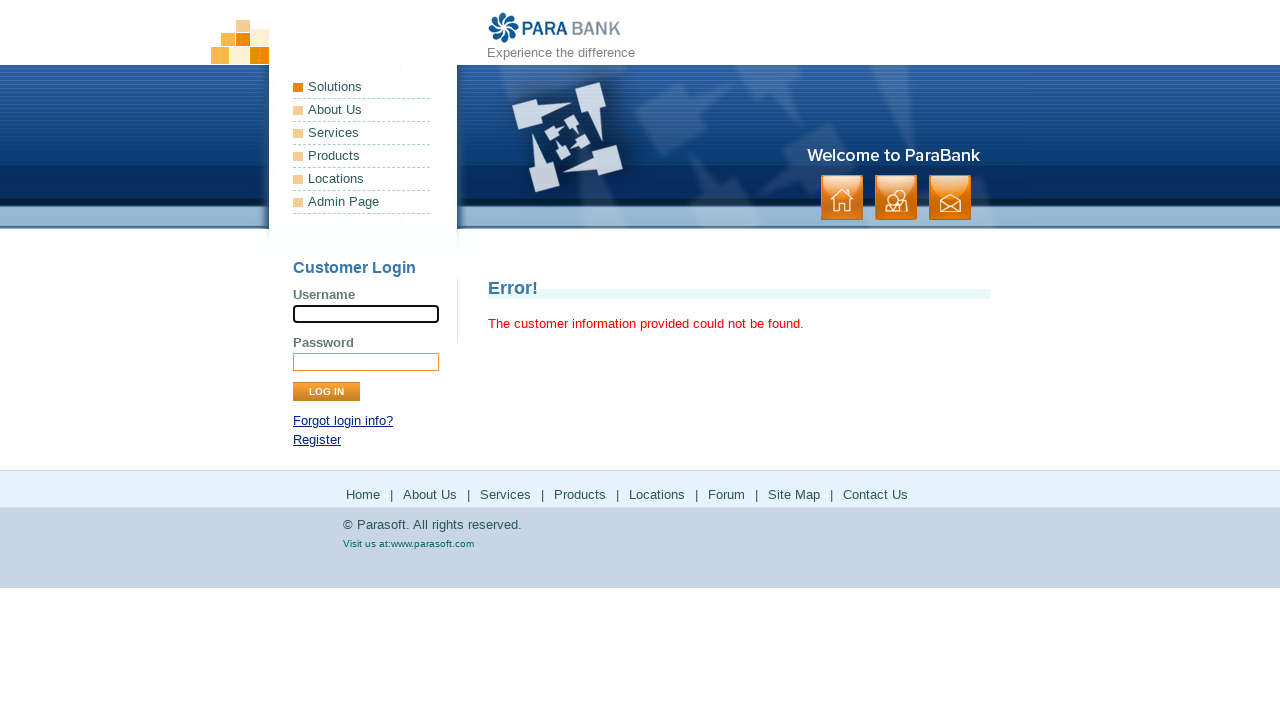

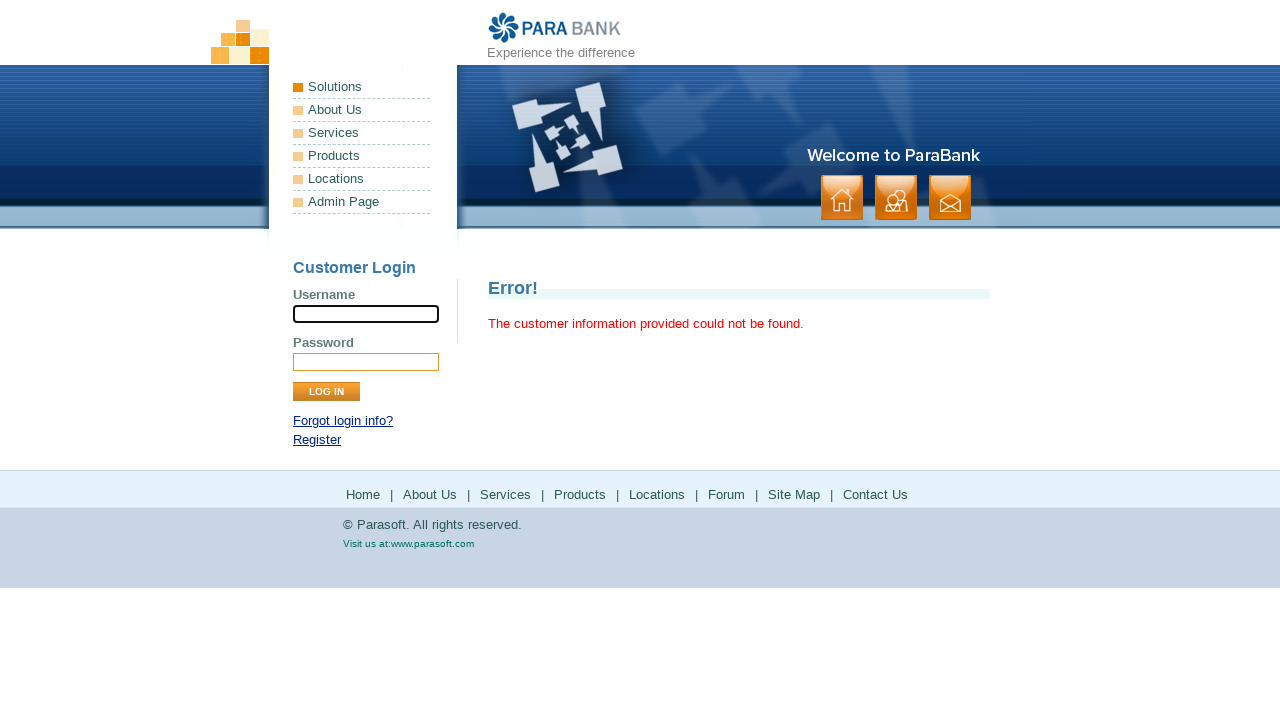